Navigates to The Good Guys homepage and verifies the page loads successfully

Starting URL: https://www.thegoodguys.com.au/

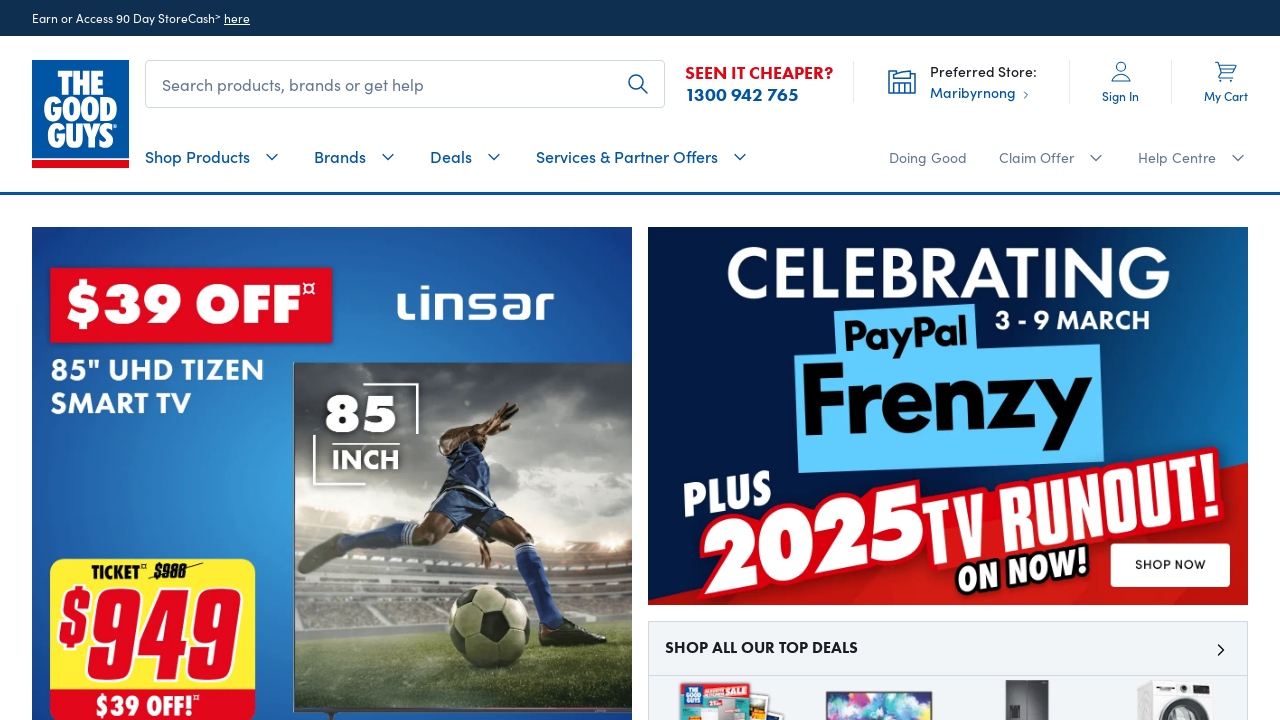

Page DOM content loaded
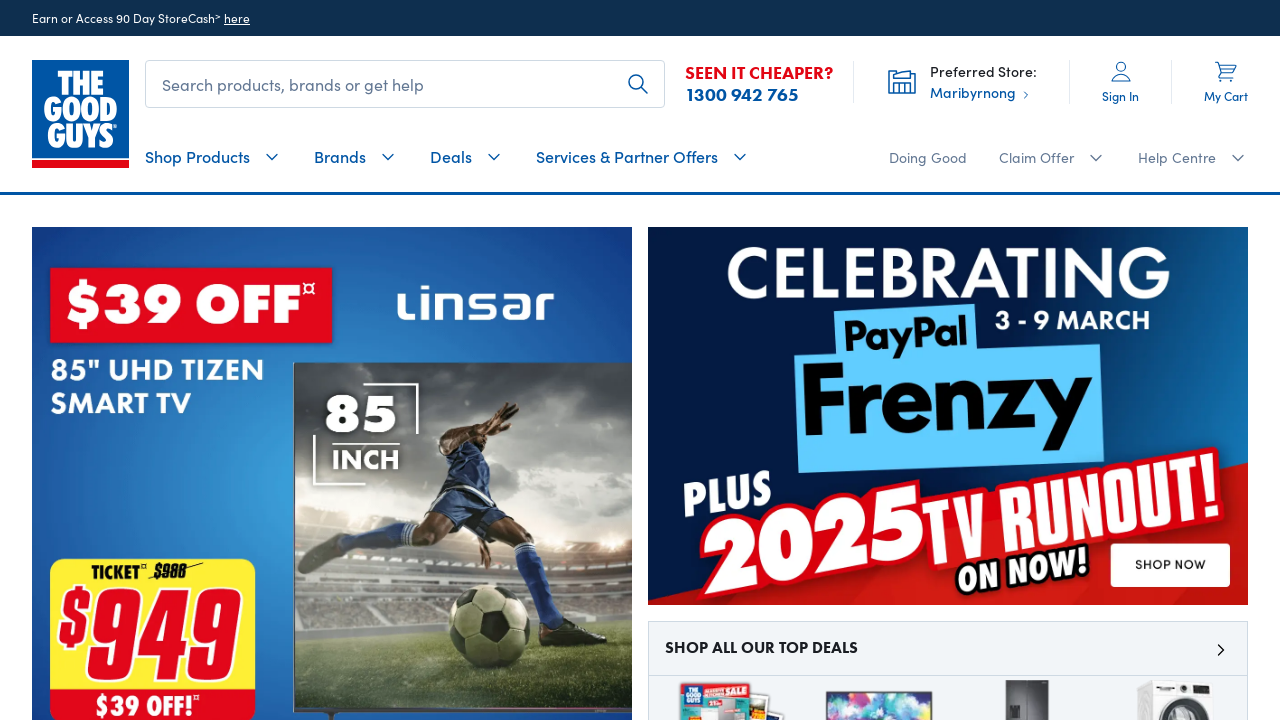

Body element found - The Good Guys homepage loaded successfully
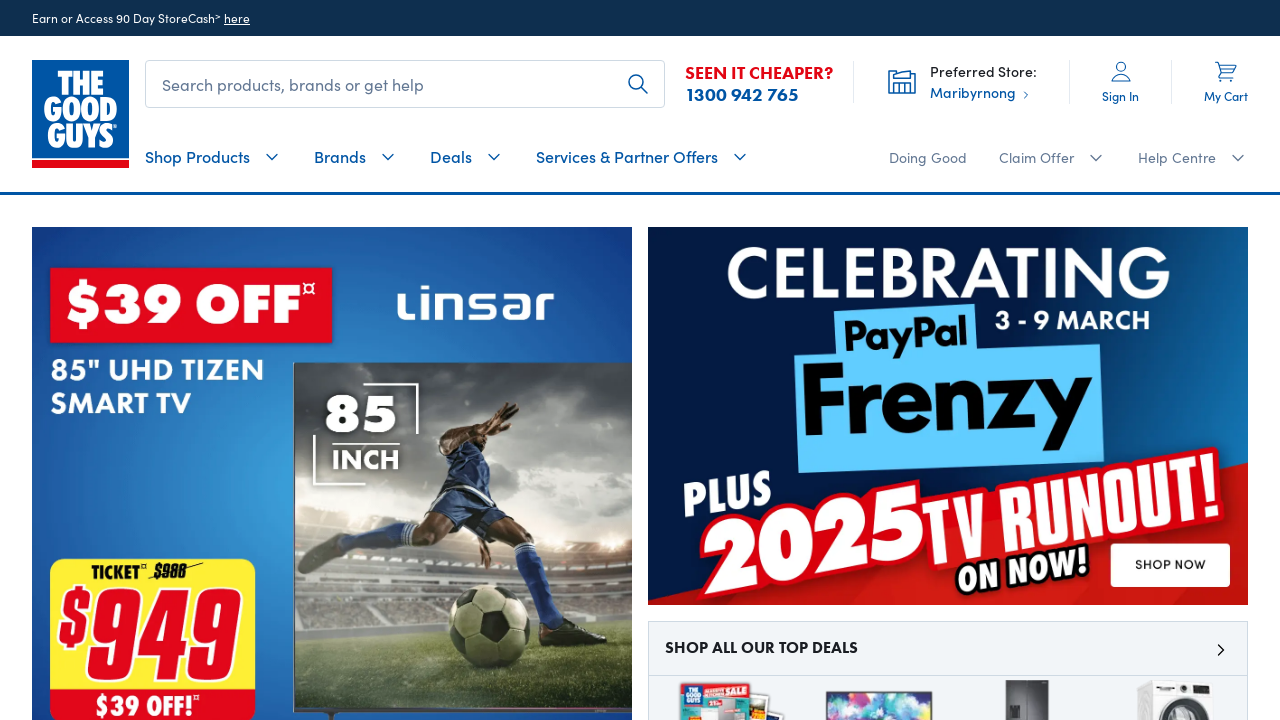

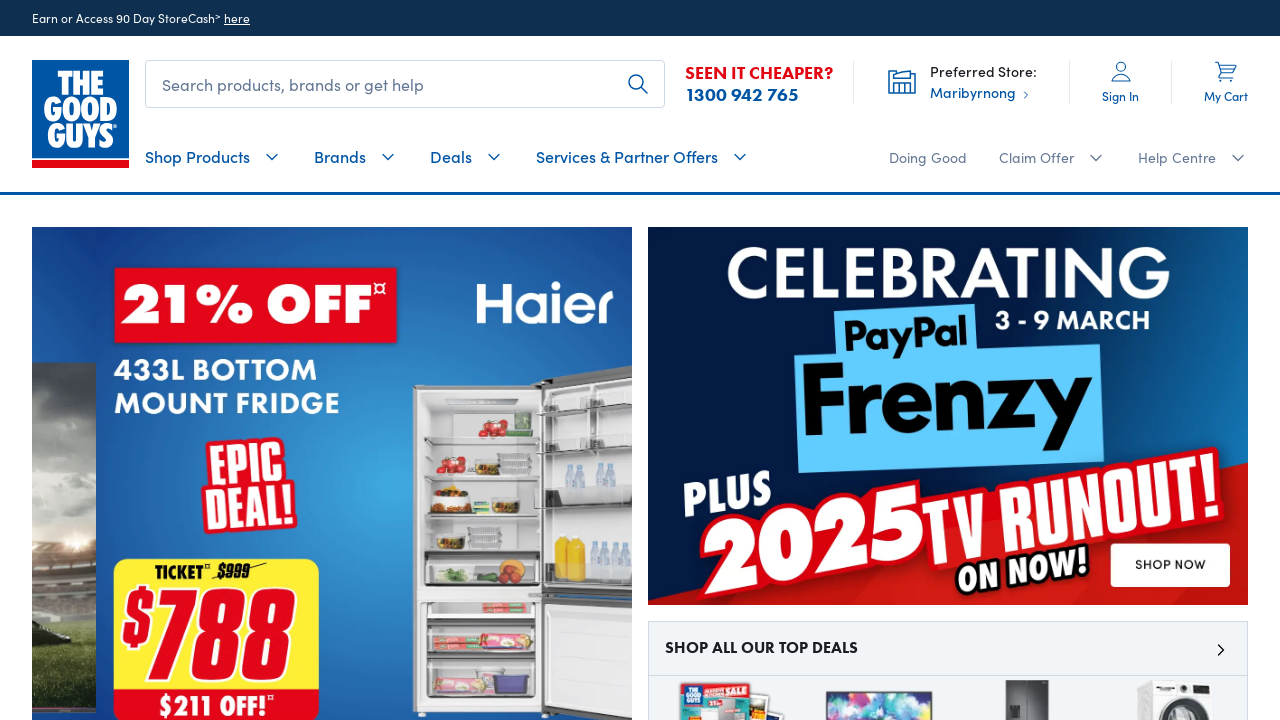